Tests percent calculator with negative exponential notation inputs (10% of -5.0E+306)

Starting URL: http://www.calculator.net/

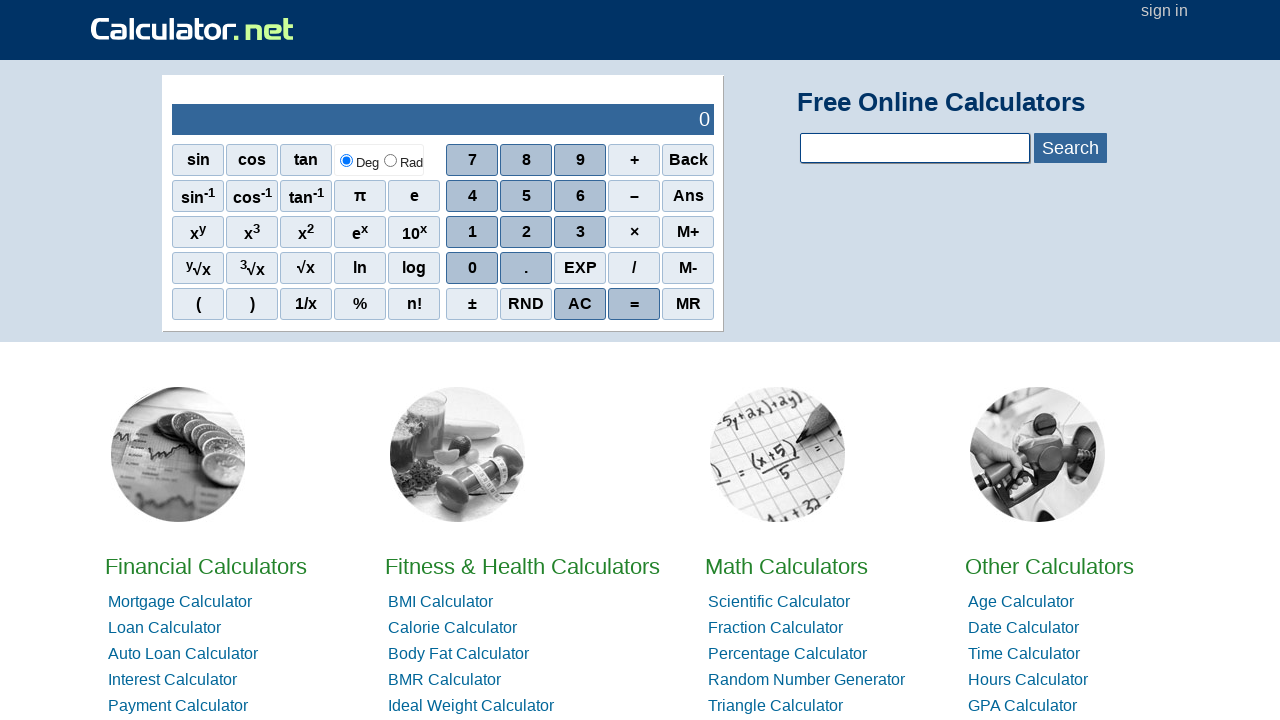

Clicked on Math Calculators from home page at (786, 566) on xpath=//*[@id="homelistwrap"]/div[3]/div[2]/a
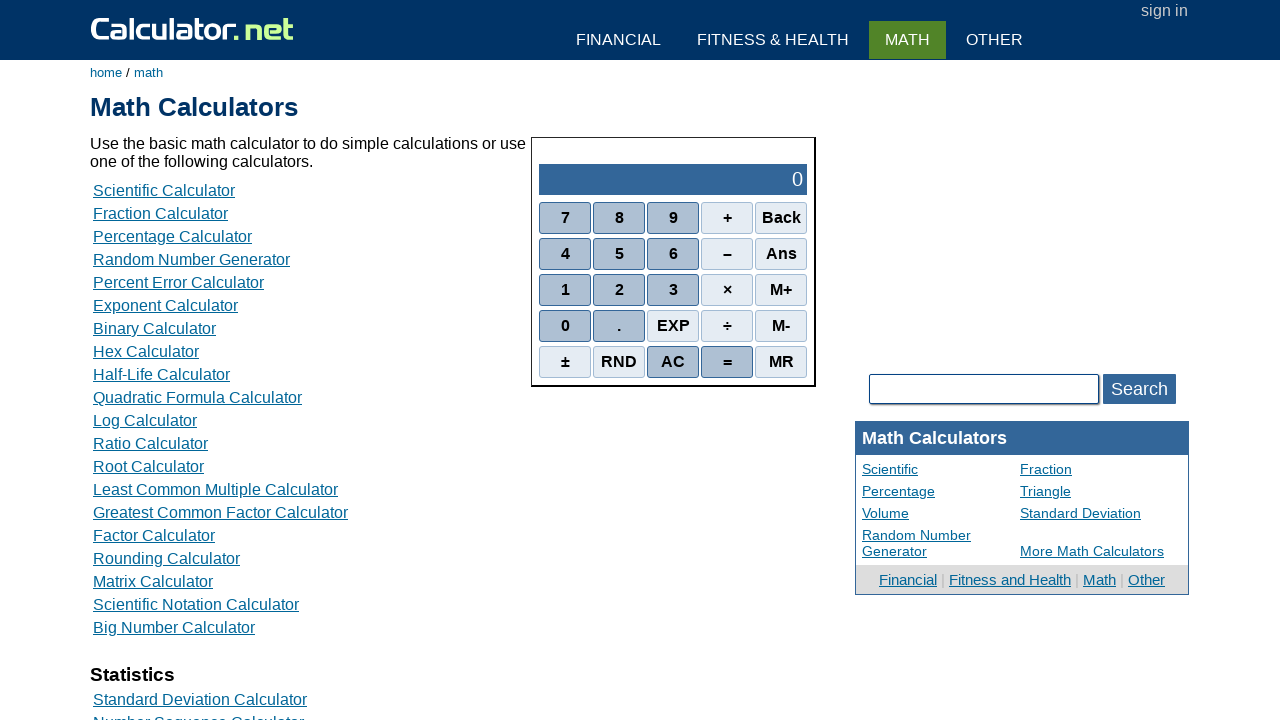

Clicked on Percent Calculators at (172, 236) on xpath=//*[@id="content"]/table[2]/tbody/tr/td/div[3]/a
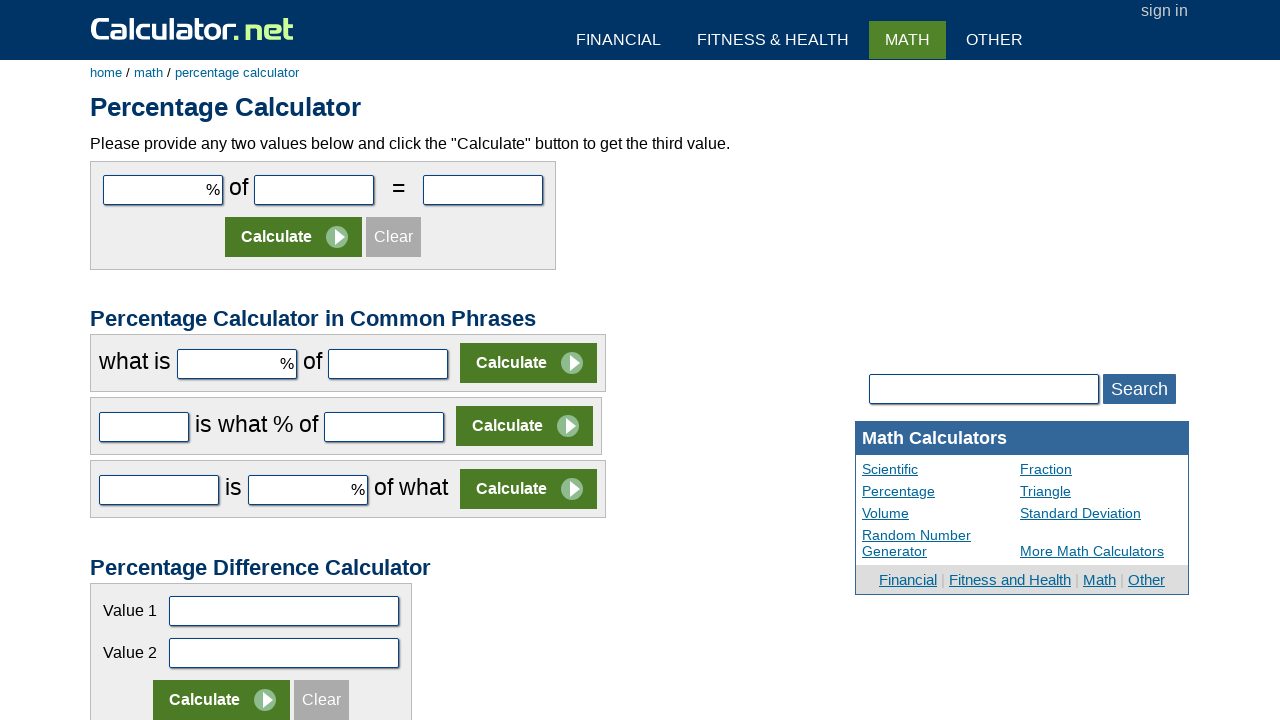

Entered 10 as the percentage value on #cpar1
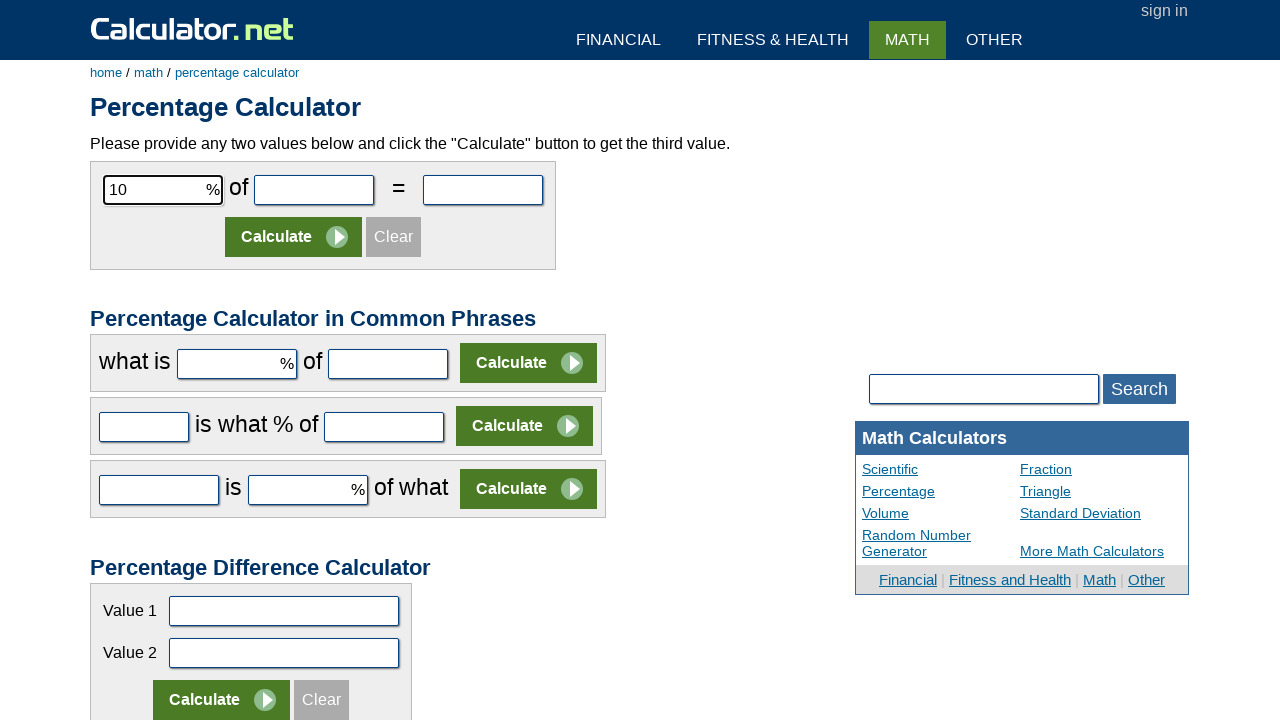

Entered -5.0E+306 as the base value (negative exponential notation) on #cpar2
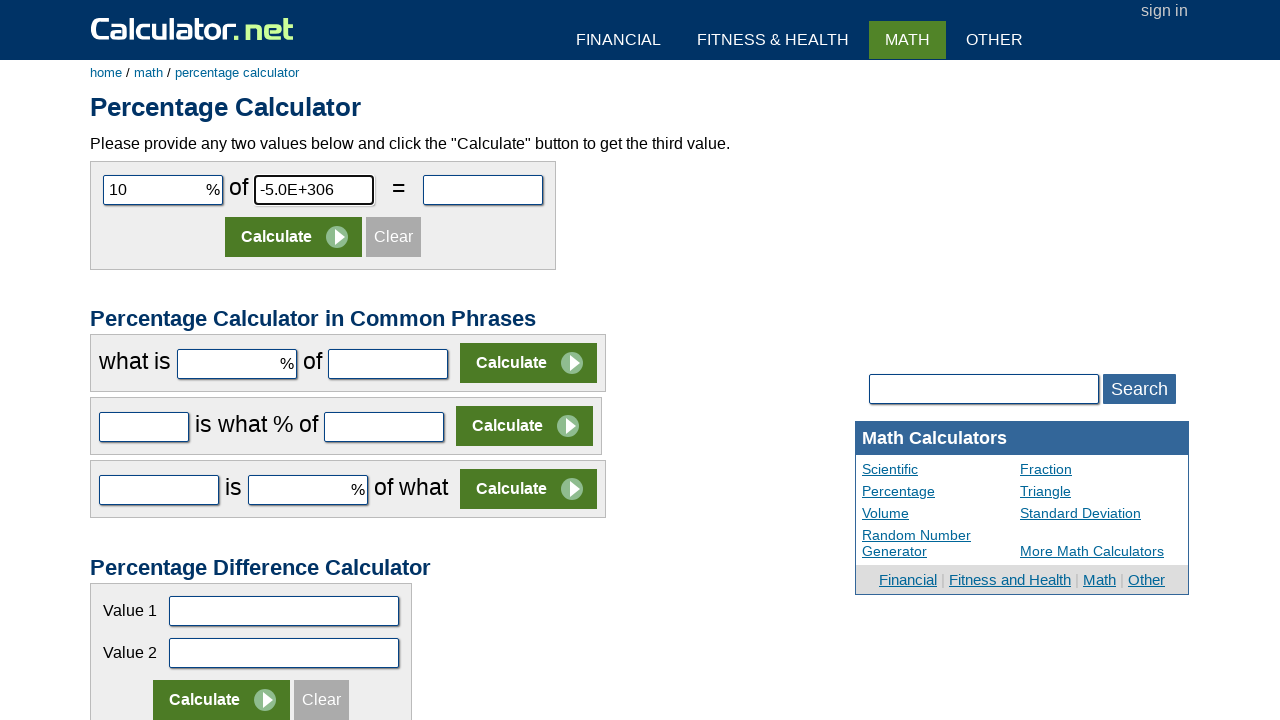

Clicked Calculate button to compute 10% of -5.0E+306 at (294, 237) on xpath=//*[@id="content"]/form[1]/table/tbody/tr[2]/td/input[2]
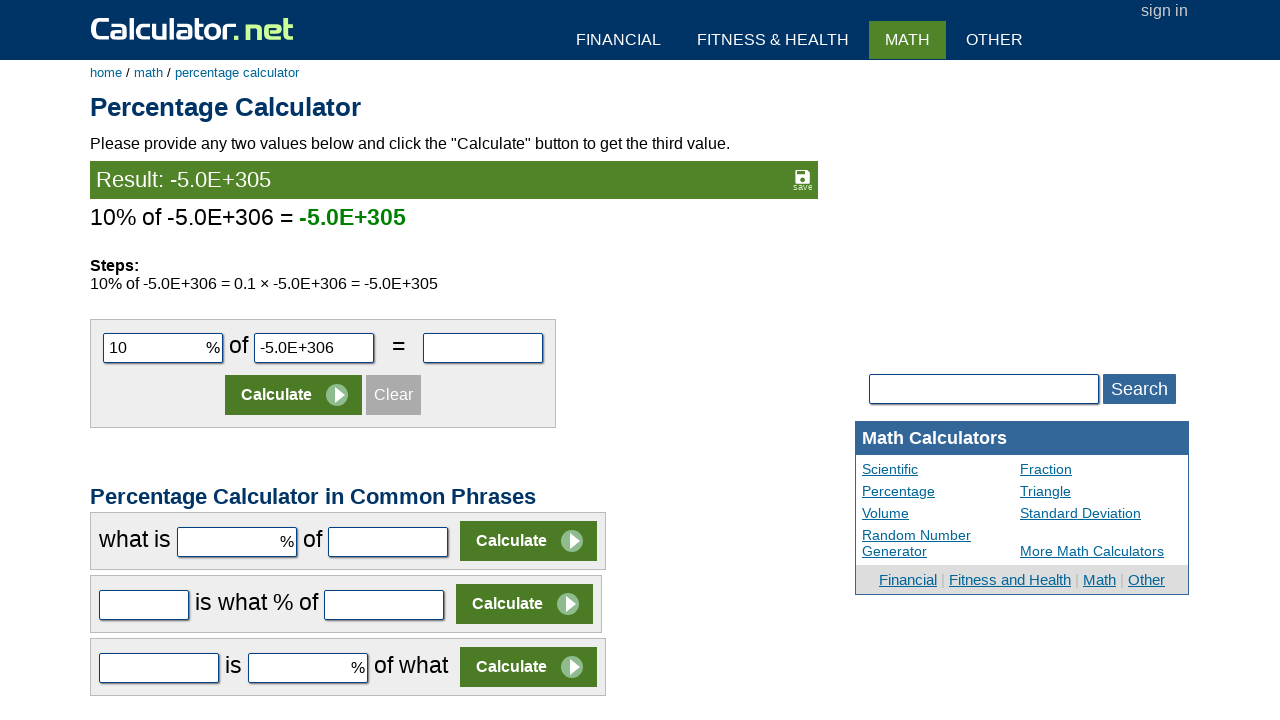

Result with negative exponential calculation loaded and displayed
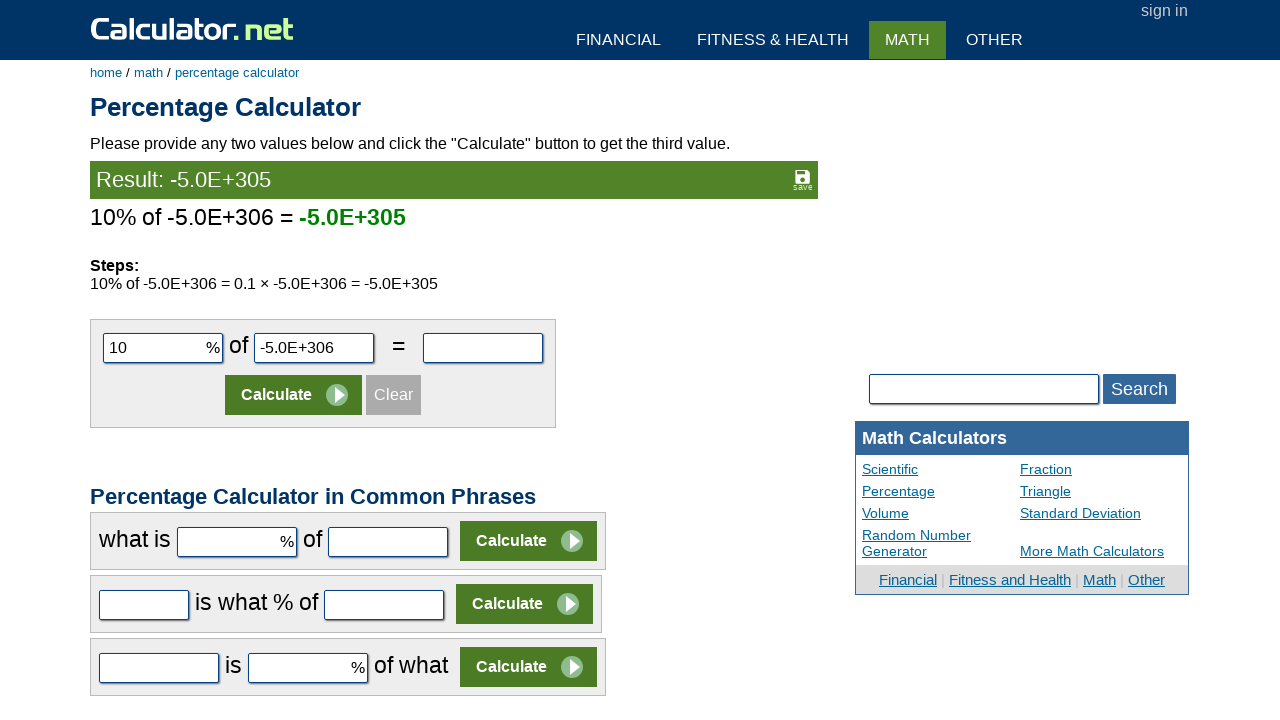

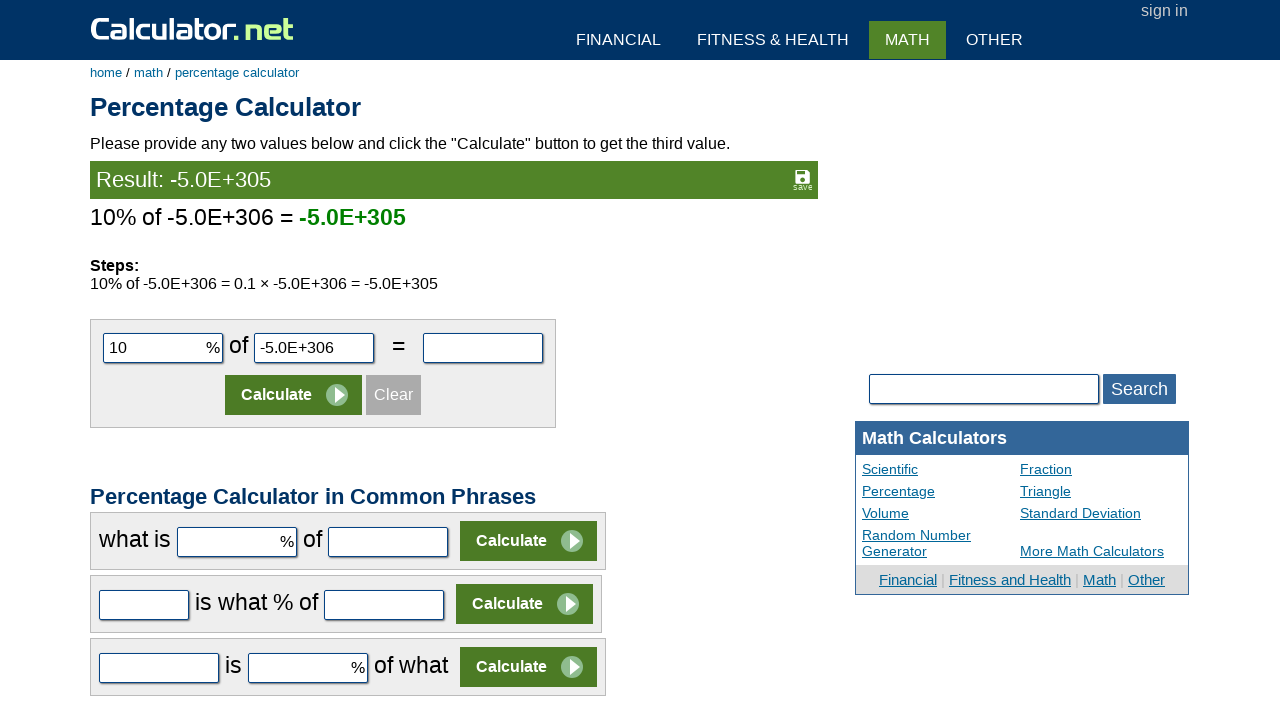